Tests keyboard input on a textarea element on the Bootswatch default theme page by pressing lowercase and uppercase 'W' keys

Starting URL: https://bootswatch.com/default/

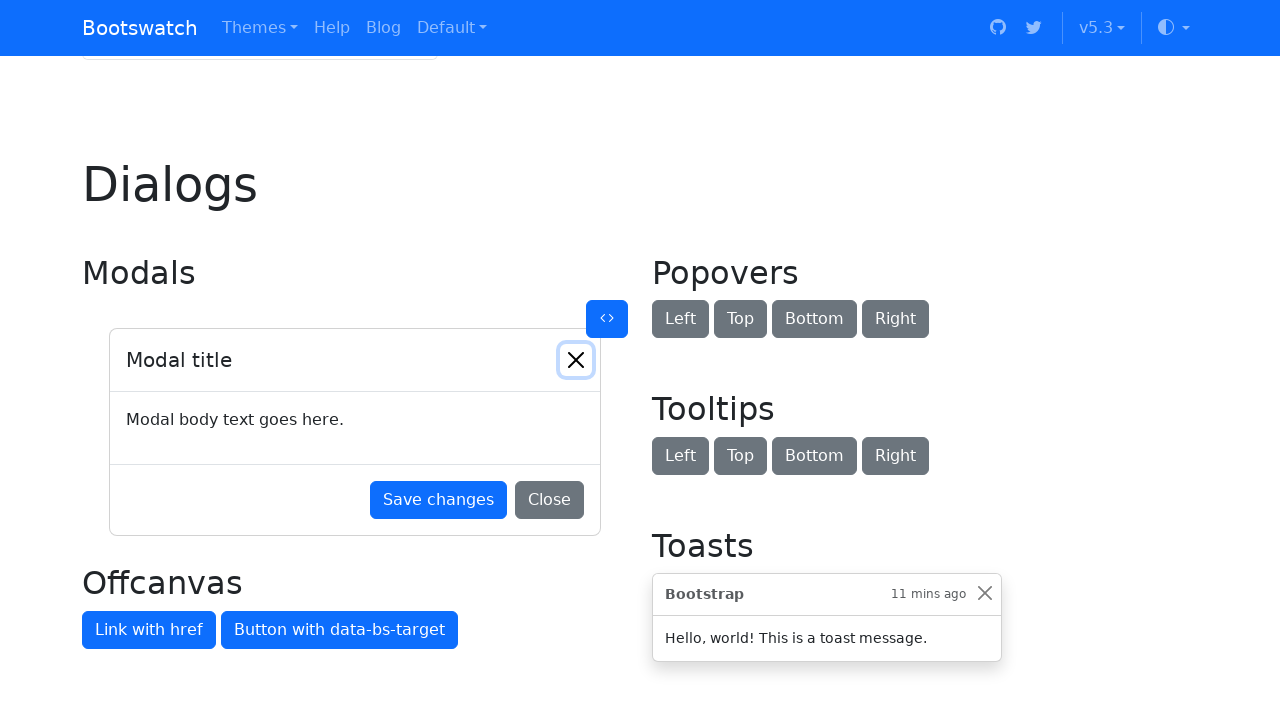

Located textarea element on Bootswatch default theme page
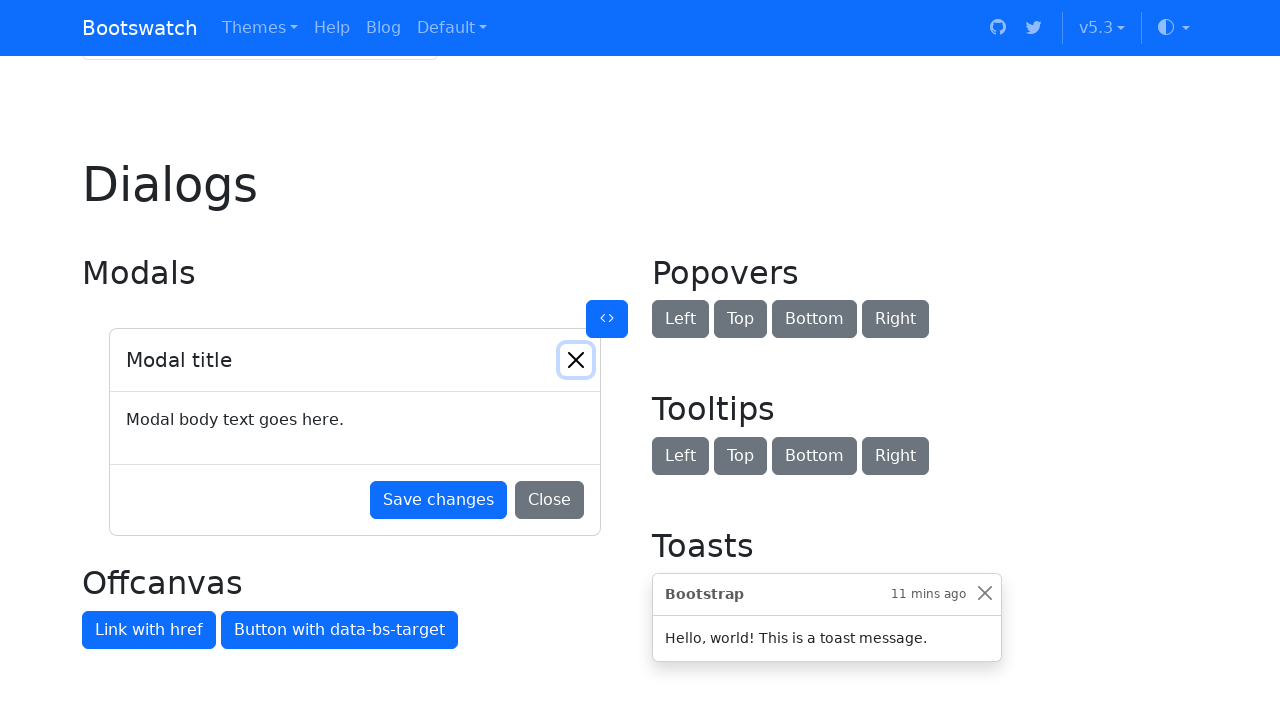

Pressed lowercase 'w' key in textarea on textarea
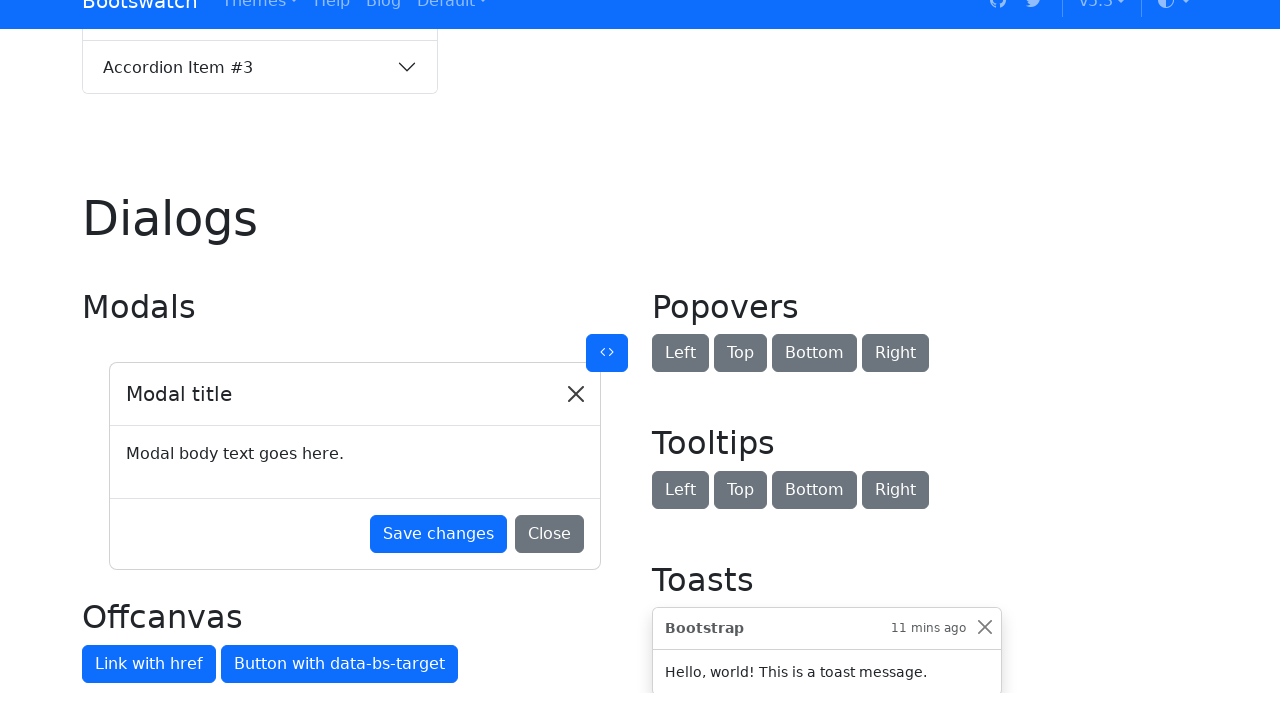

Pressed uppercase 'W' key (with Shift modifier) in textarea on textarea
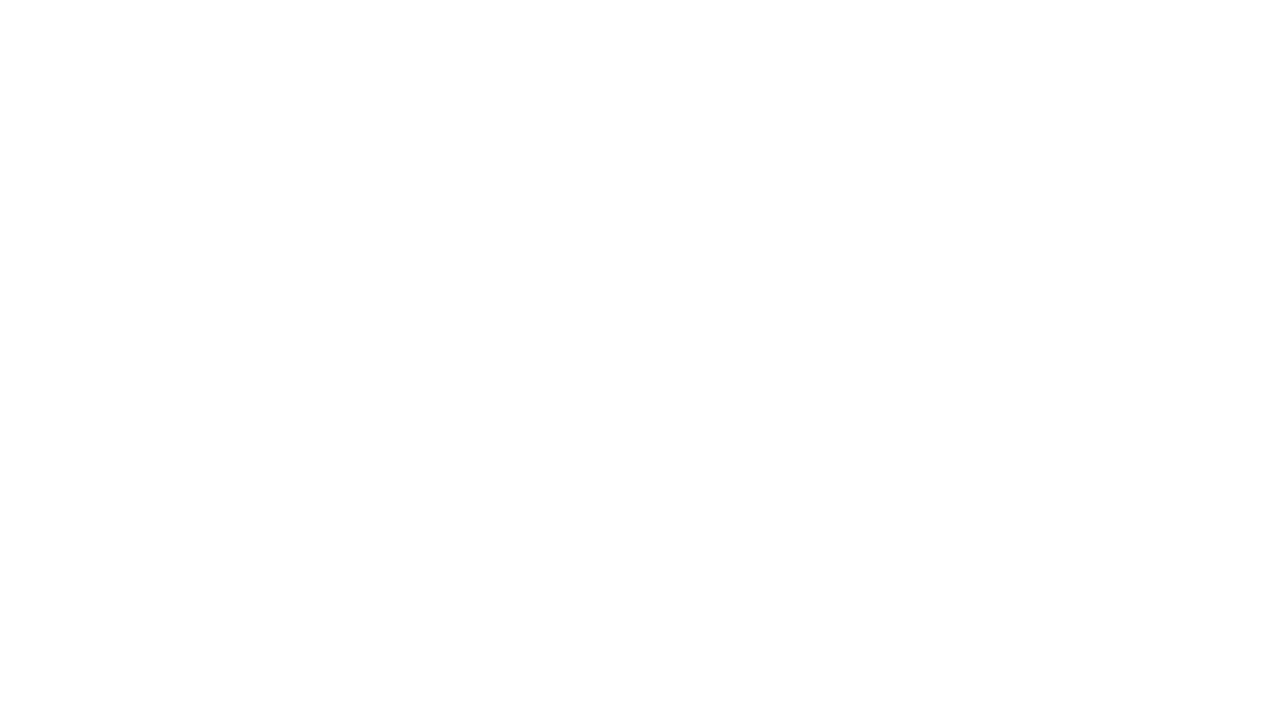

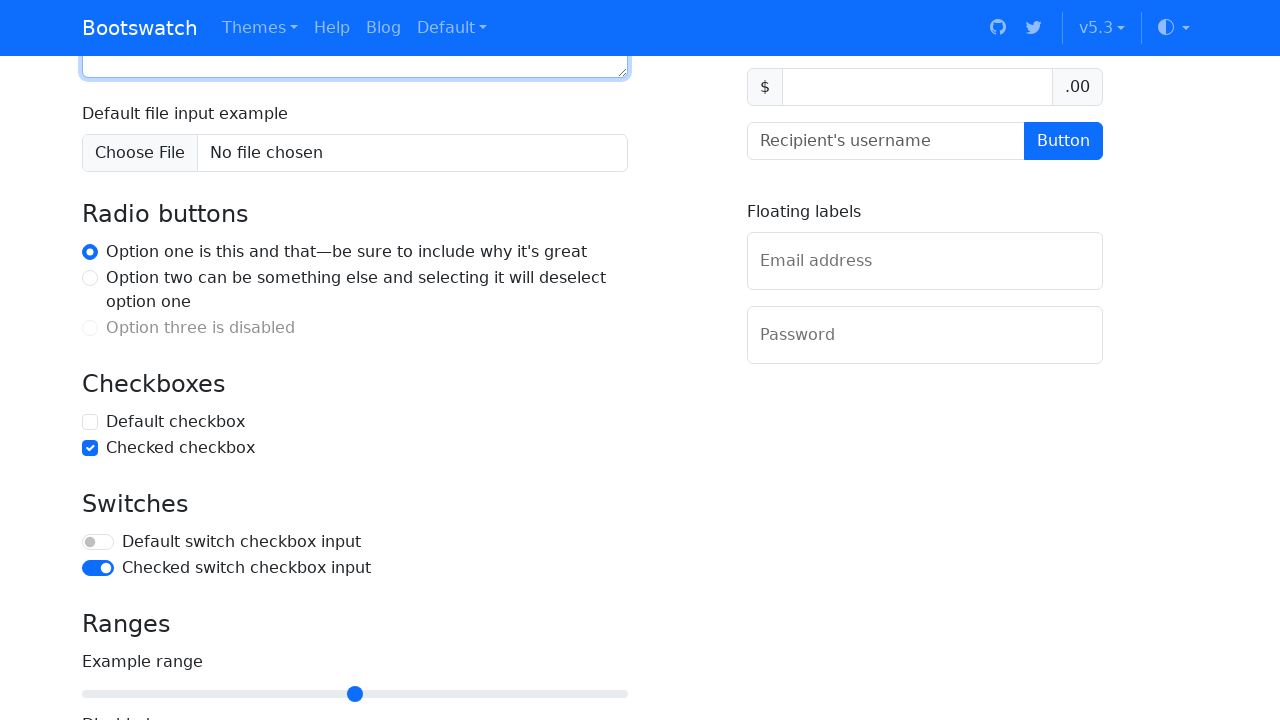